Navigates to a practice page with a table and clicks all unchecked checkboxes in the first column of the table

Starting URL: https://selectorshub.com/xpath-practice-page/

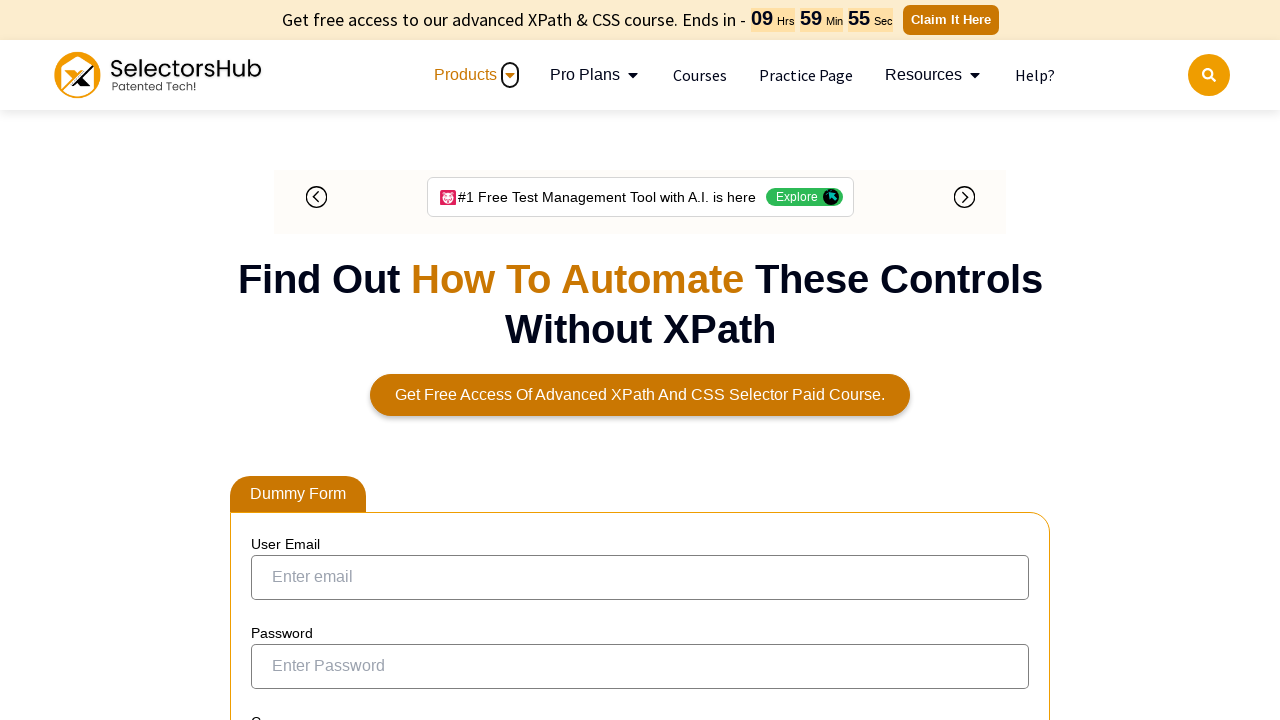

Waited for table#resultTable to load
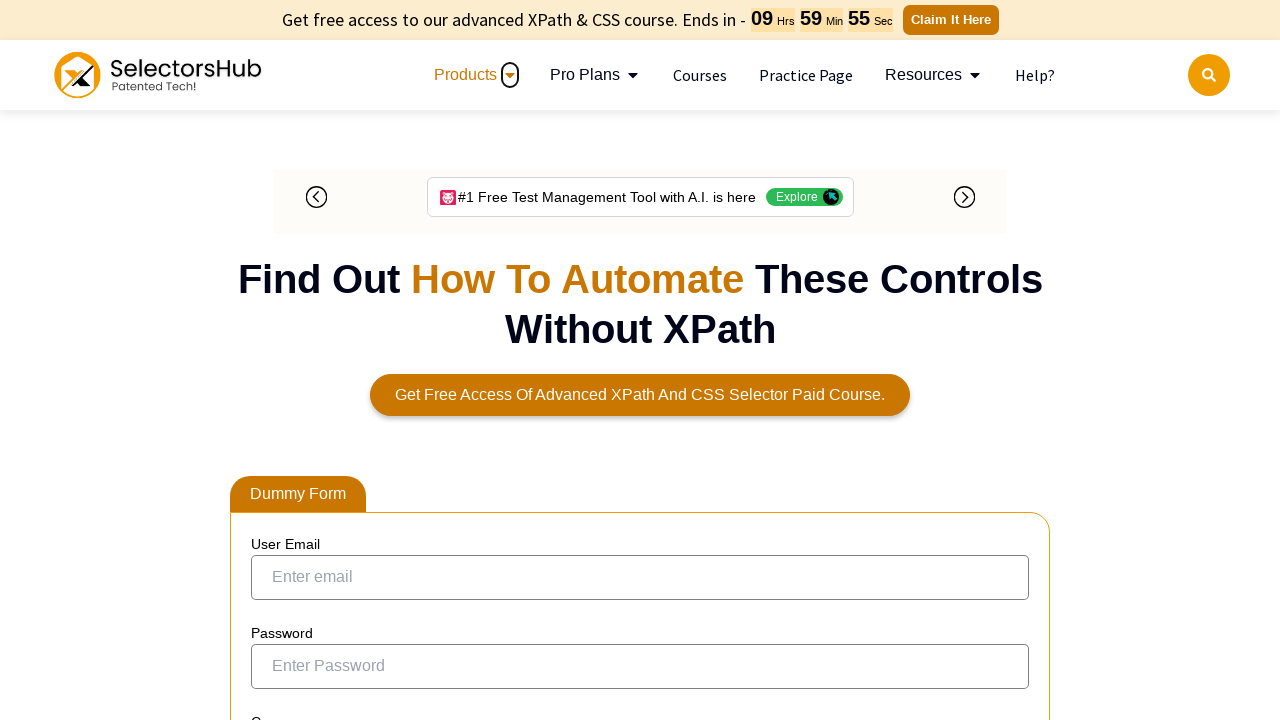

Located all checkboxes in the first column of the table
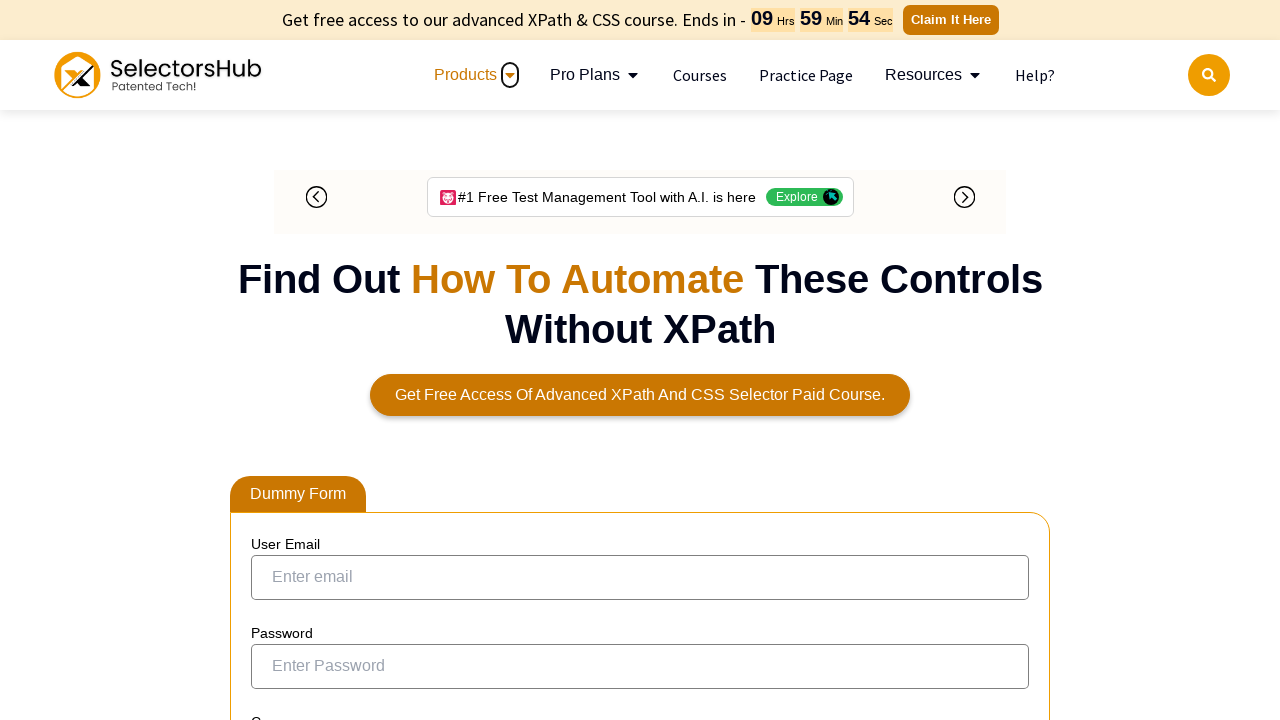

Clicked an unchecked checkbox in the table at (274, 360) on xpath=//table[@id='resultTable']//tr//td[1]//input >> nth=0
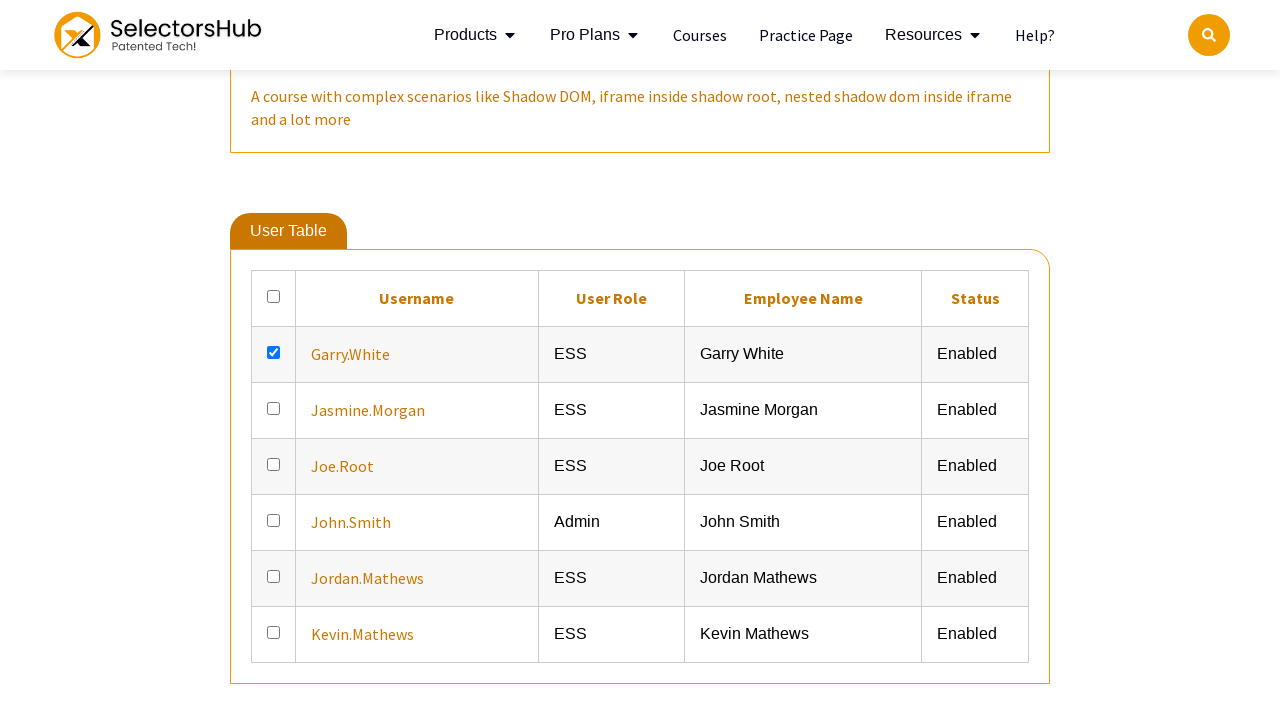

Waited 500ms between checkbox clicks
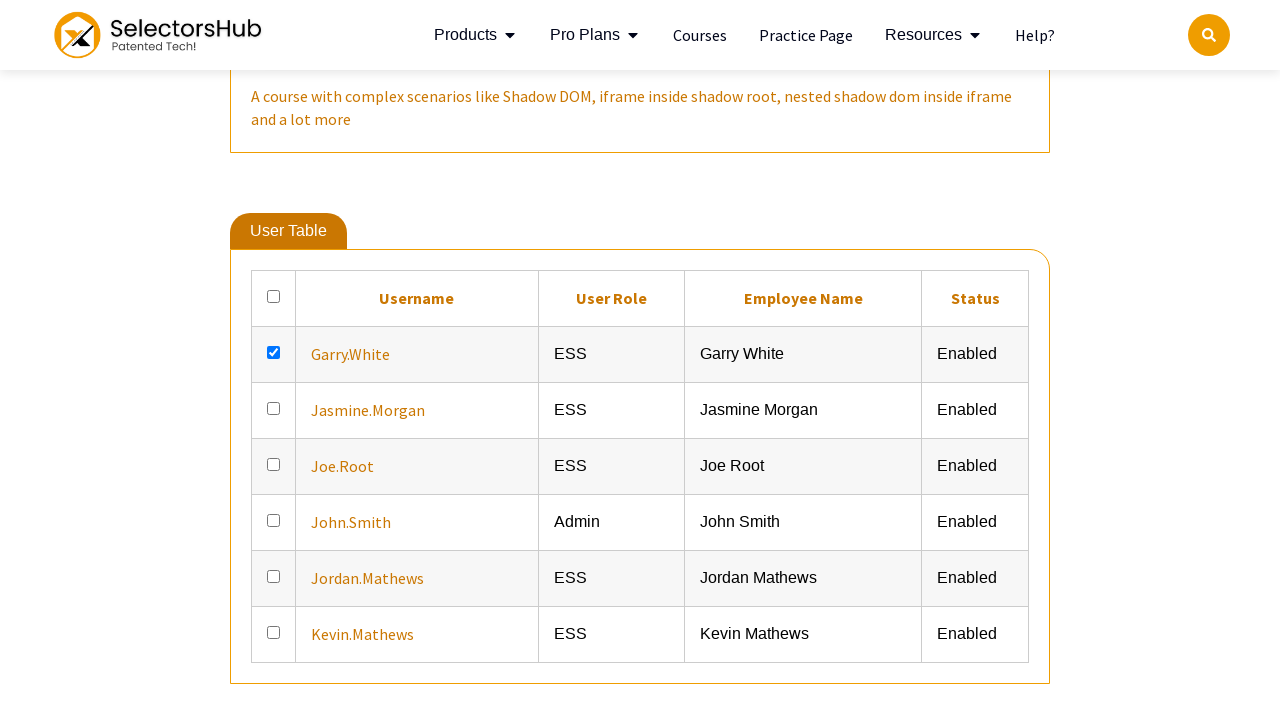

Clicked an unchecked checkbox in the table at (274, 408) on xpath=//table[@id='resultTable']//tr//td[1]//input >> nth=1
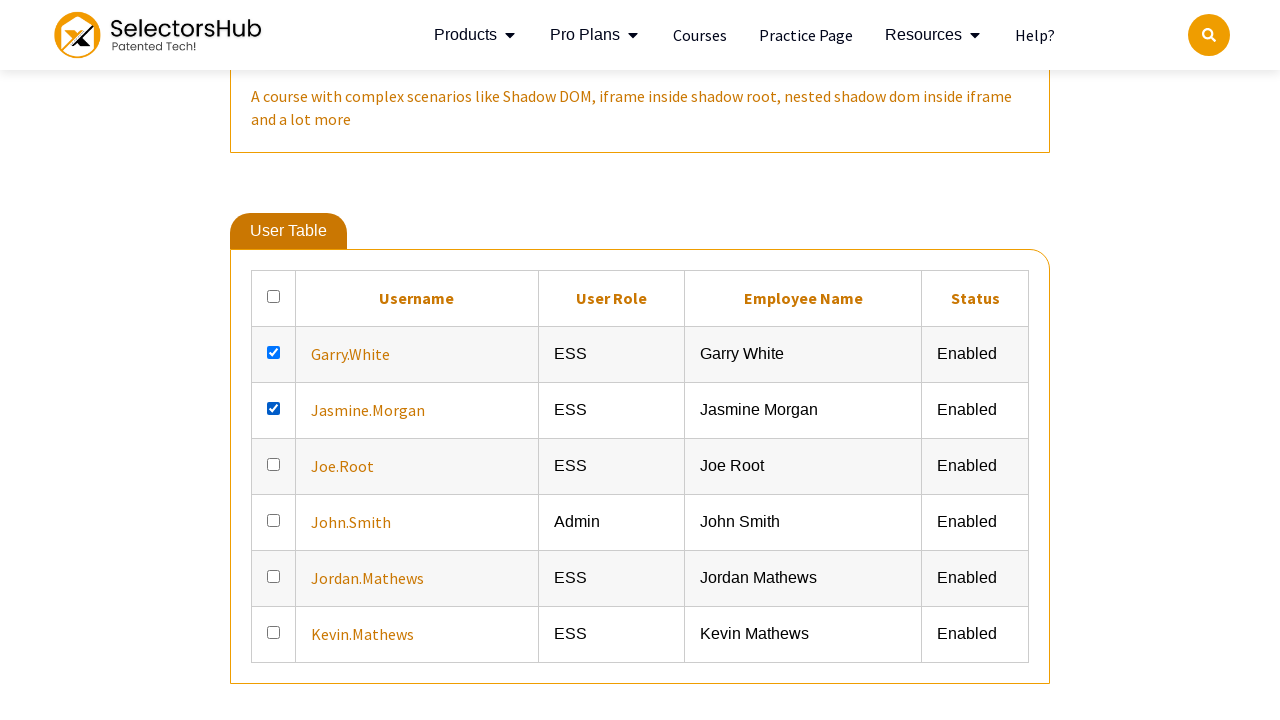

Waited 500ms between checkbox clicks
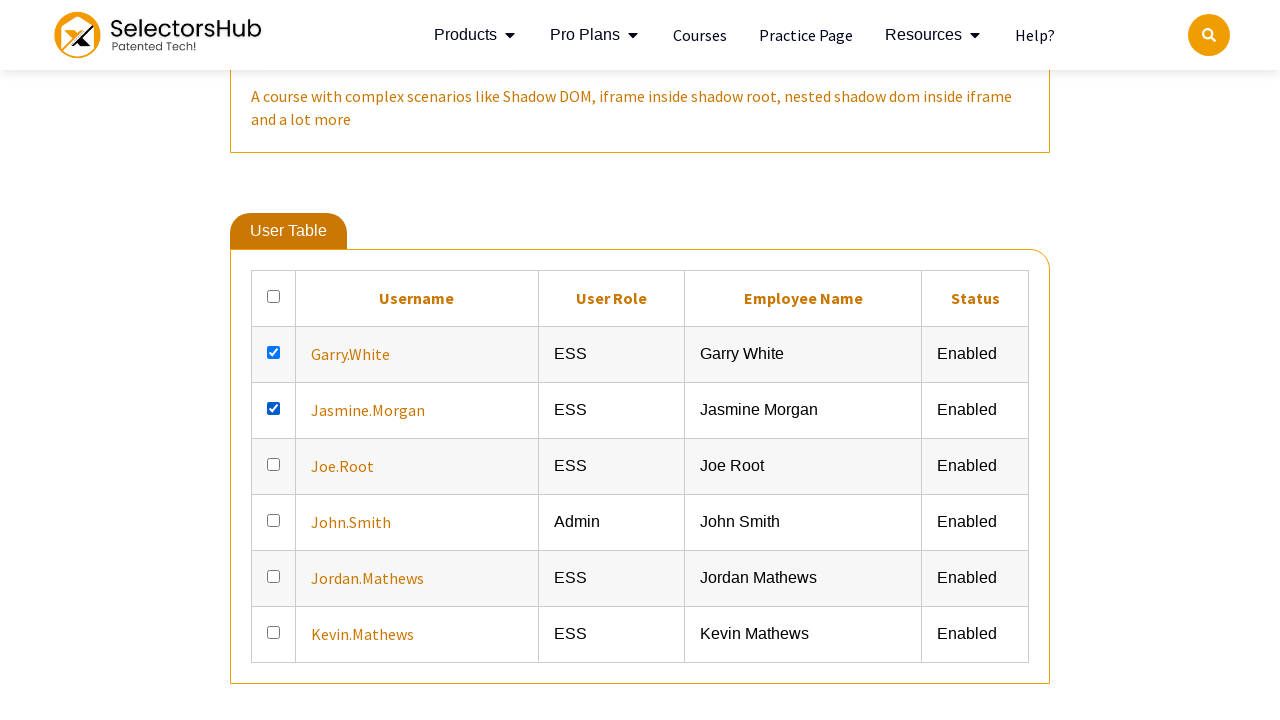

Clicked an unchecked checkbox in the table at (274, 464) on xpath=//table[@id='resultTable']//tr//td[1]//input >> nth=2
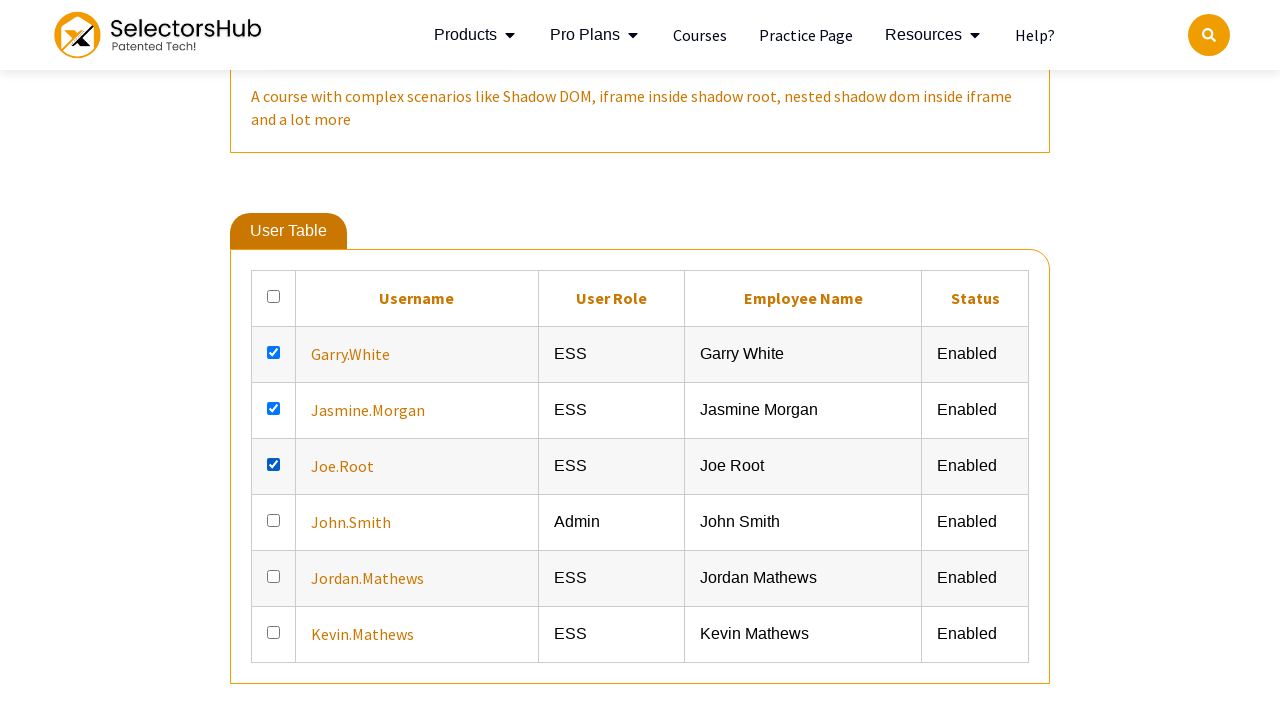

Waited 500ms between checkbox clicks
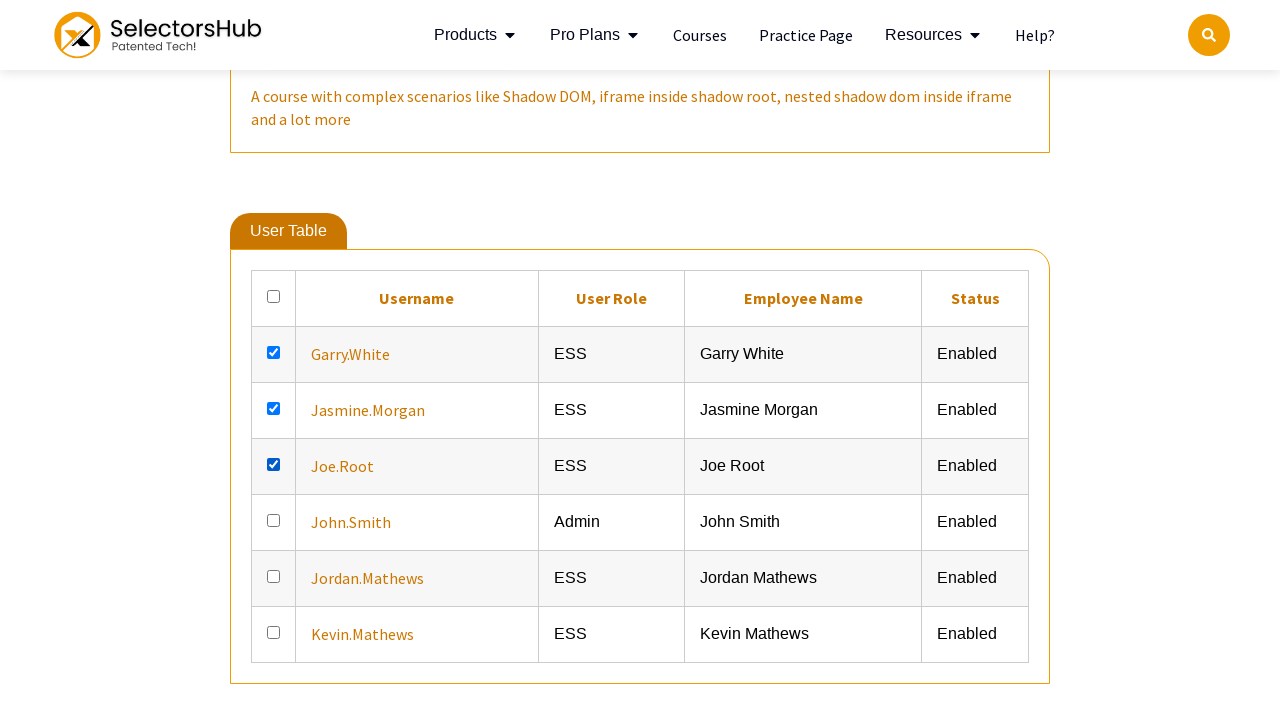

Clicked an unchecked checkbox in the table at (274, 520) on xpath=//table[@id='resultTable']//tr//td[1]//input >> nth=3
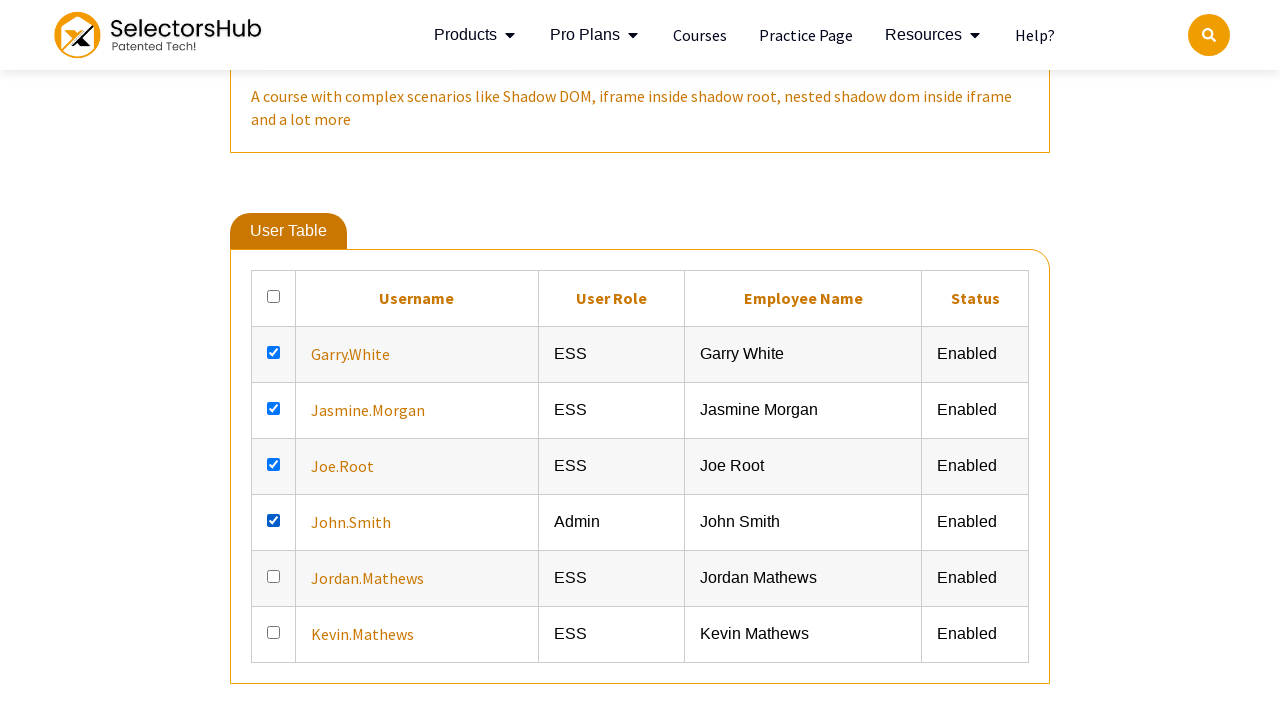

Waited 500ms between checkbox clicks
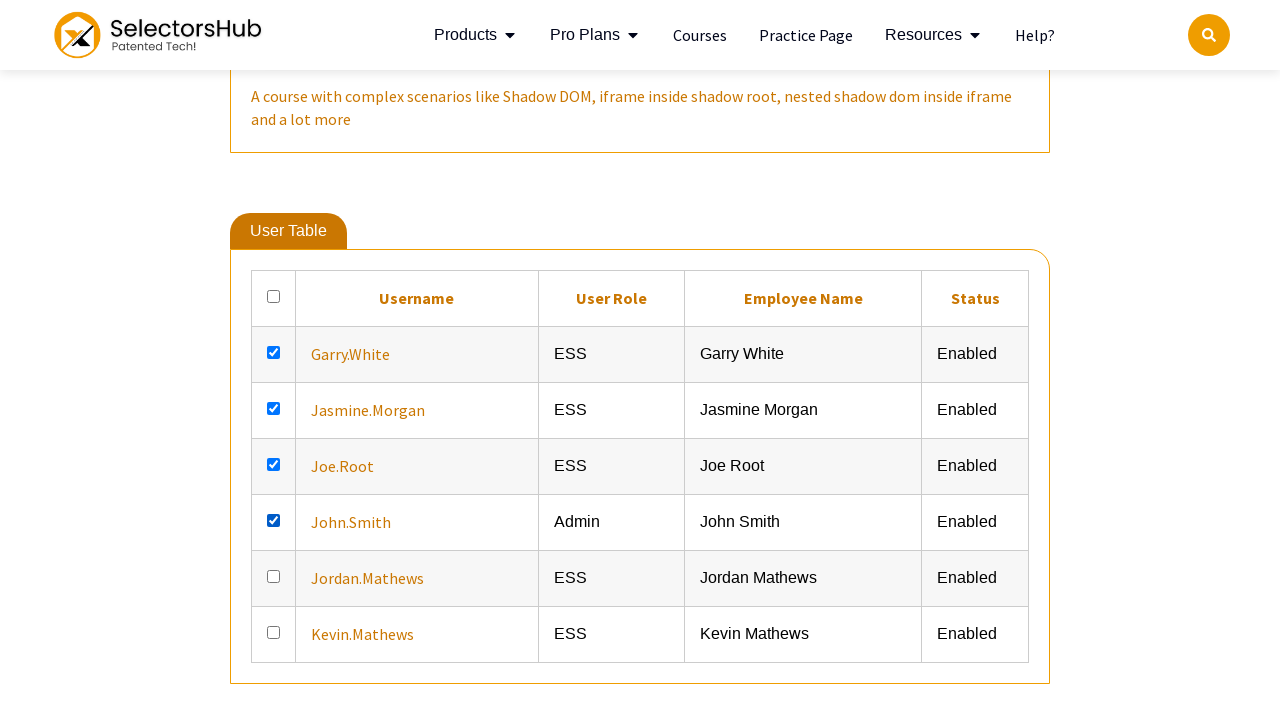

Clicked an unchecked checkbox in the table at (274, 576) on xpath=//table[@id='resultTable']//tr//td[1]//input >> nth=4
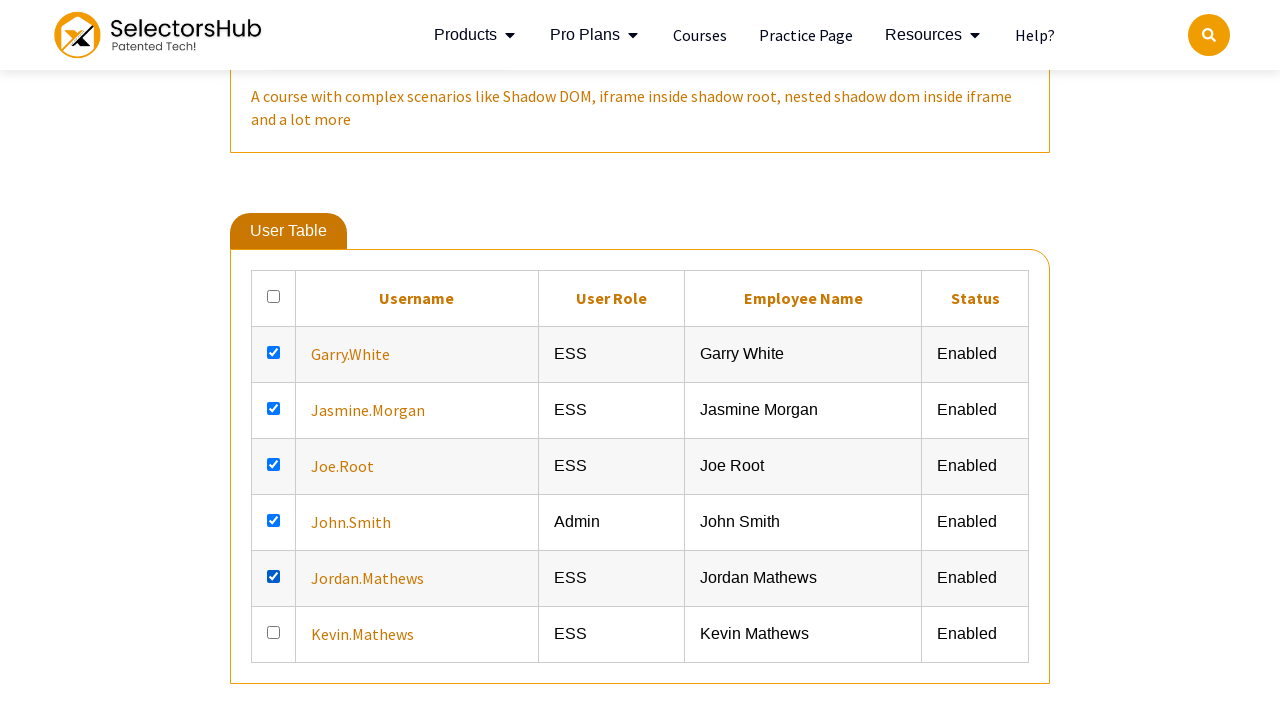

Waited 500ms between checkbox clicks
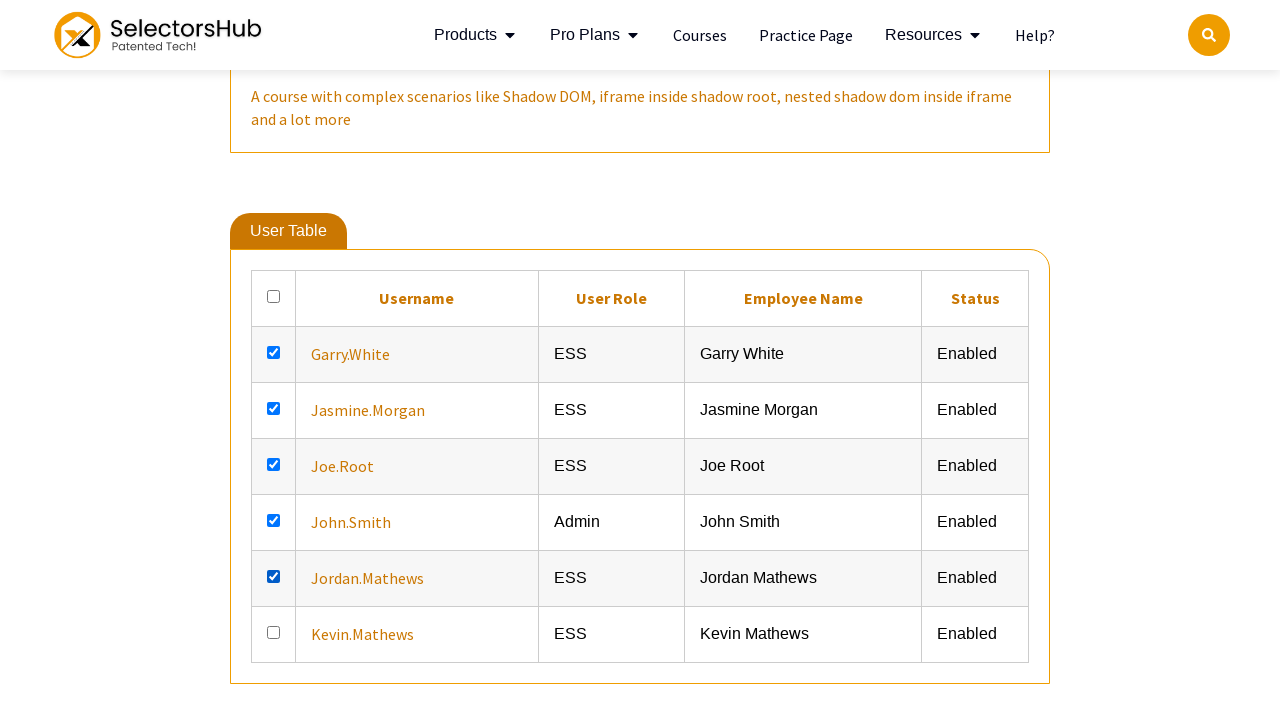

Clicked an unchecked checkbox in the table at (274, 632) on xpath=//table[@id='resultTable']//tr//td[1]//input >> nth=5
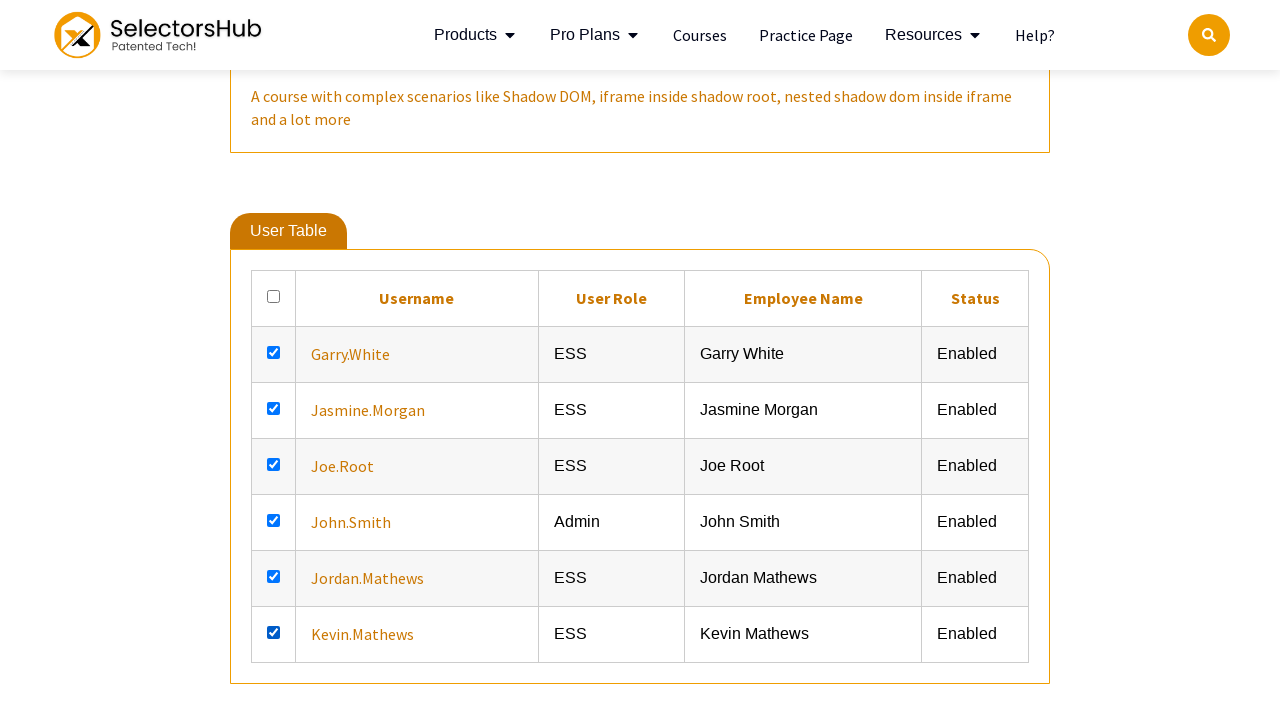

Waited 500ms between checkbox clicks
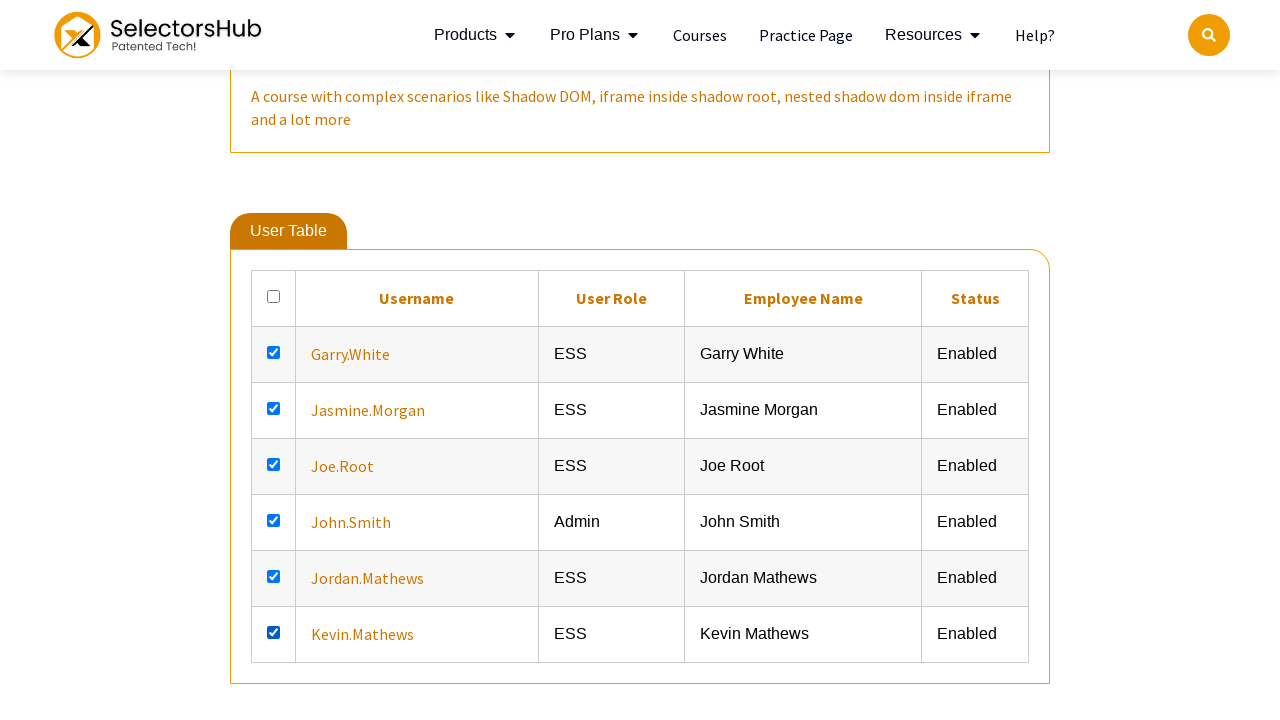

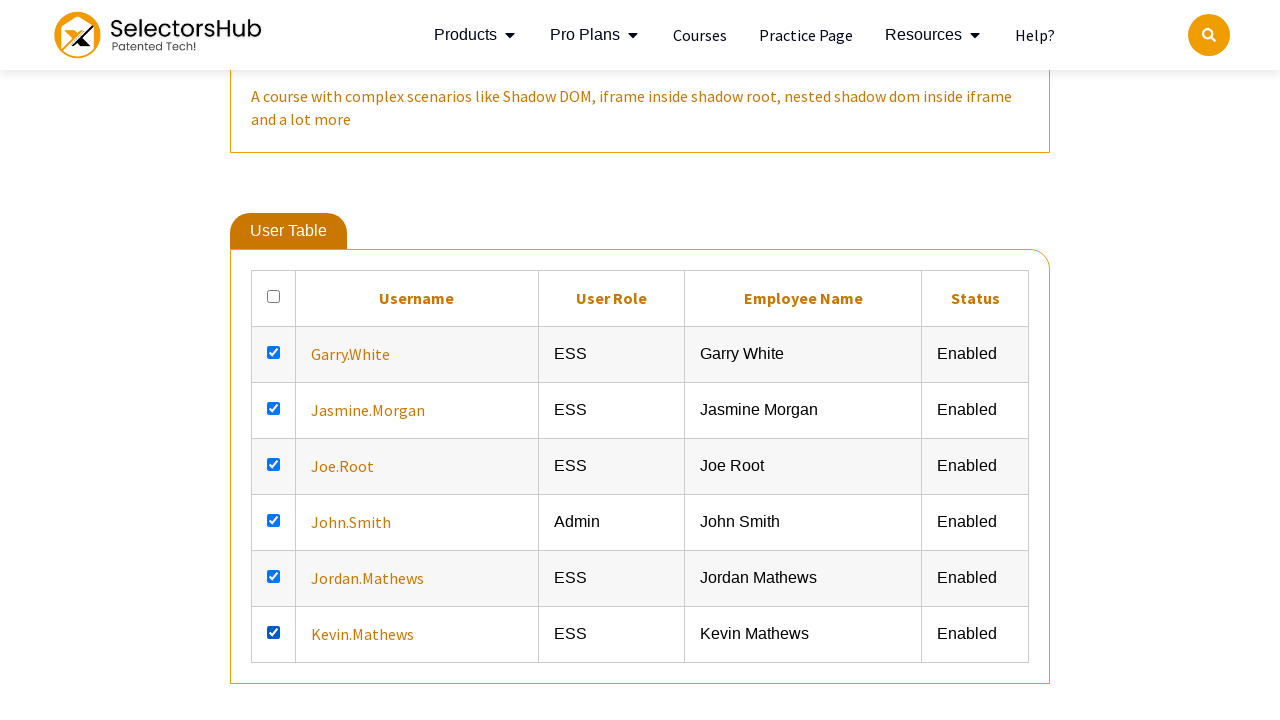